Tests navigation between Apple and Etsy websites, verifies URL and page title, then navigates back to Apple using browser back button

Starting URL: http://www.apple.com

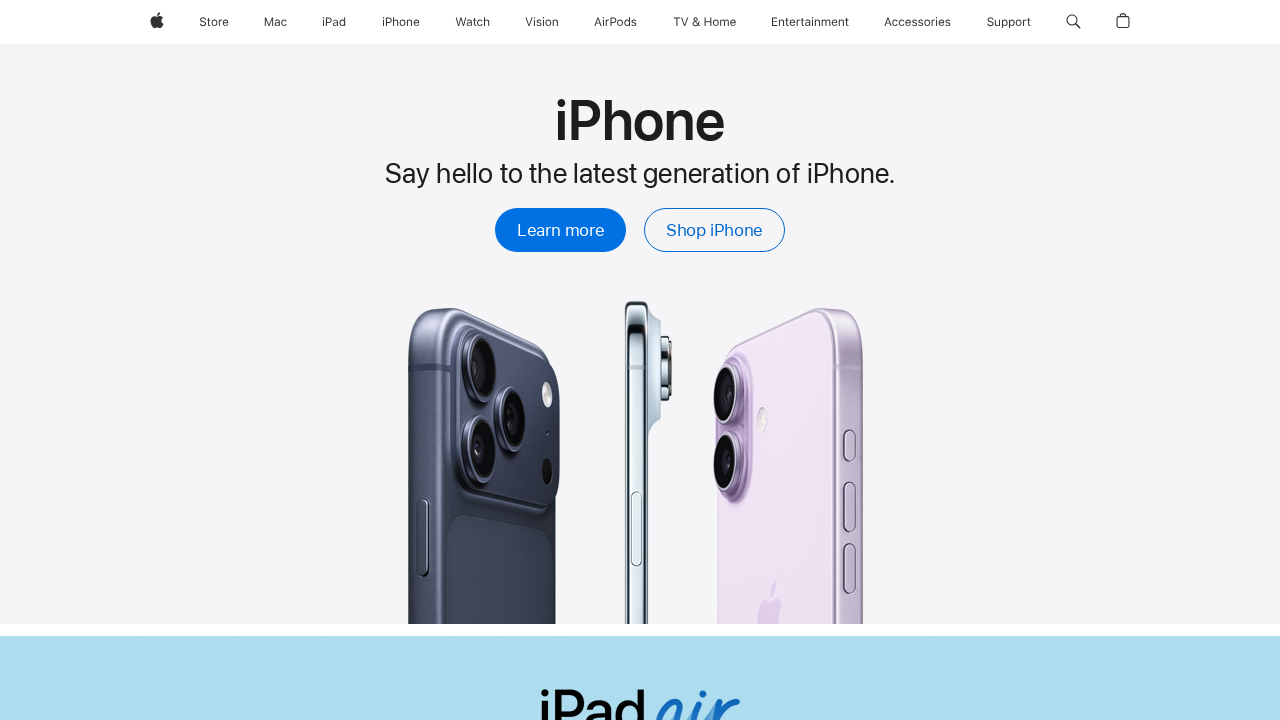

Verified Apple.com URL is loaded
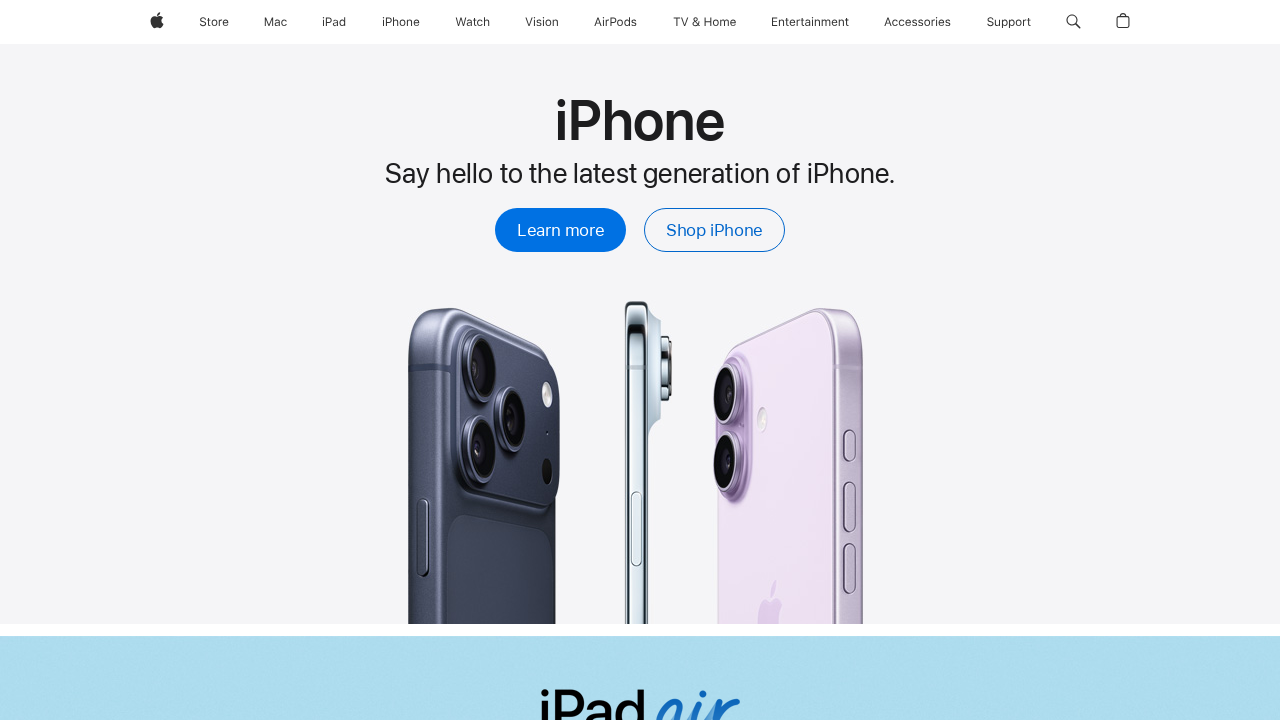

Printed Apple page title
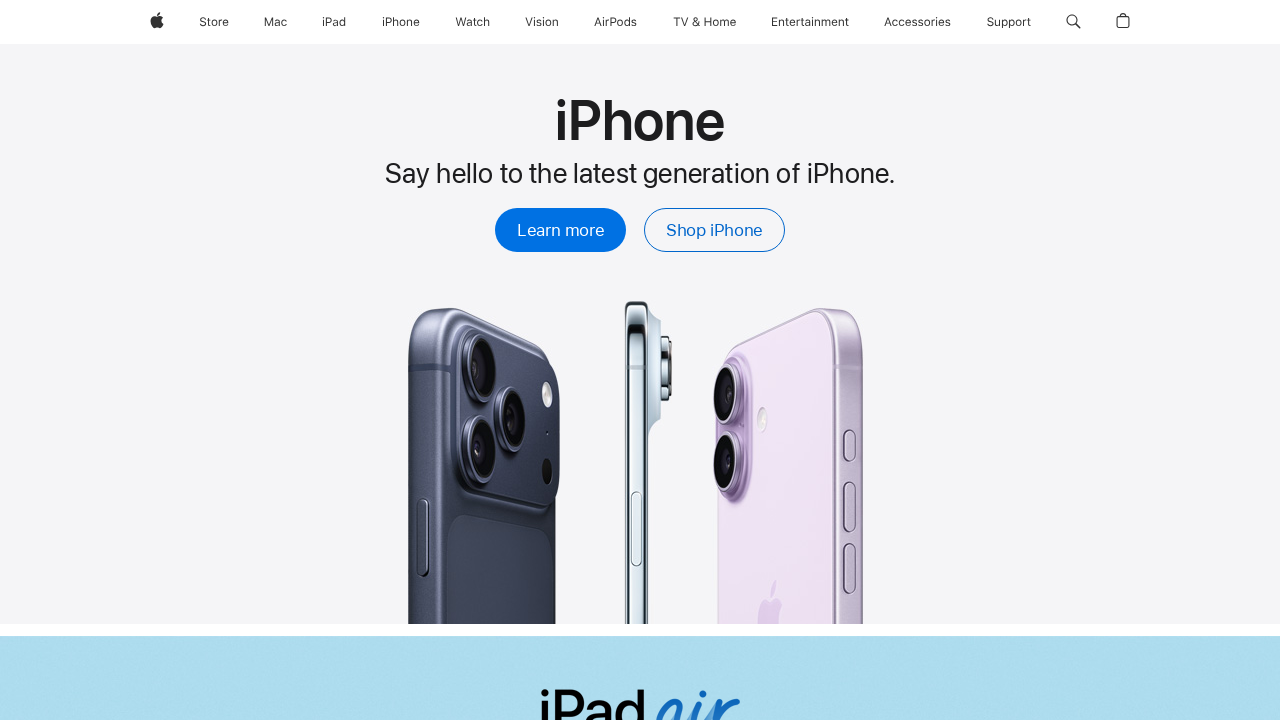

Navigated to Etsy.com
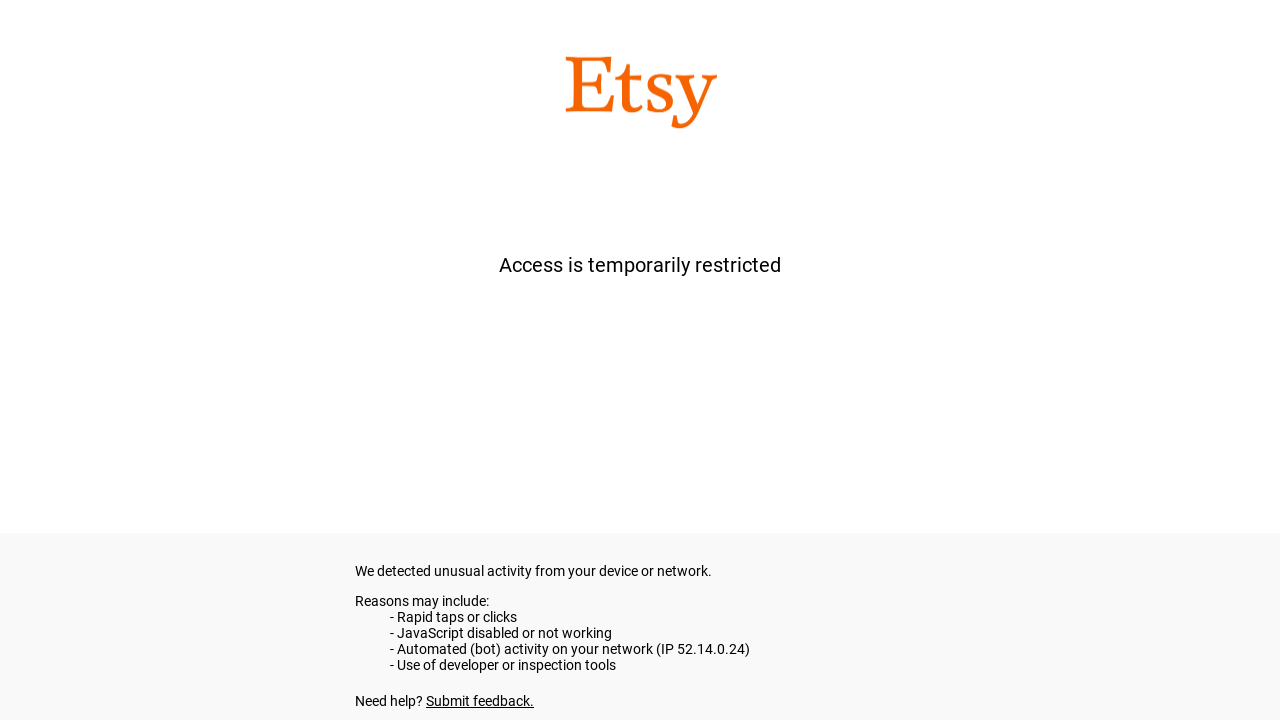

Verified Etsy.com URL is loaded
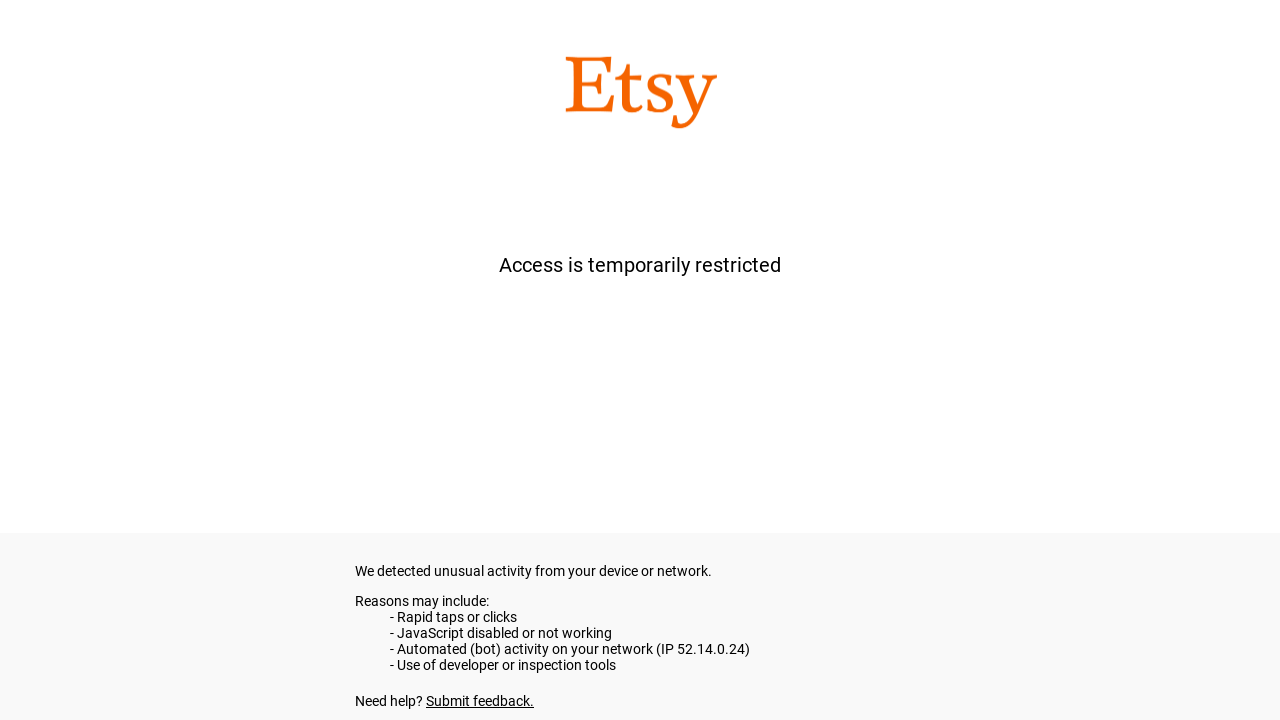

Printed Etsy page title
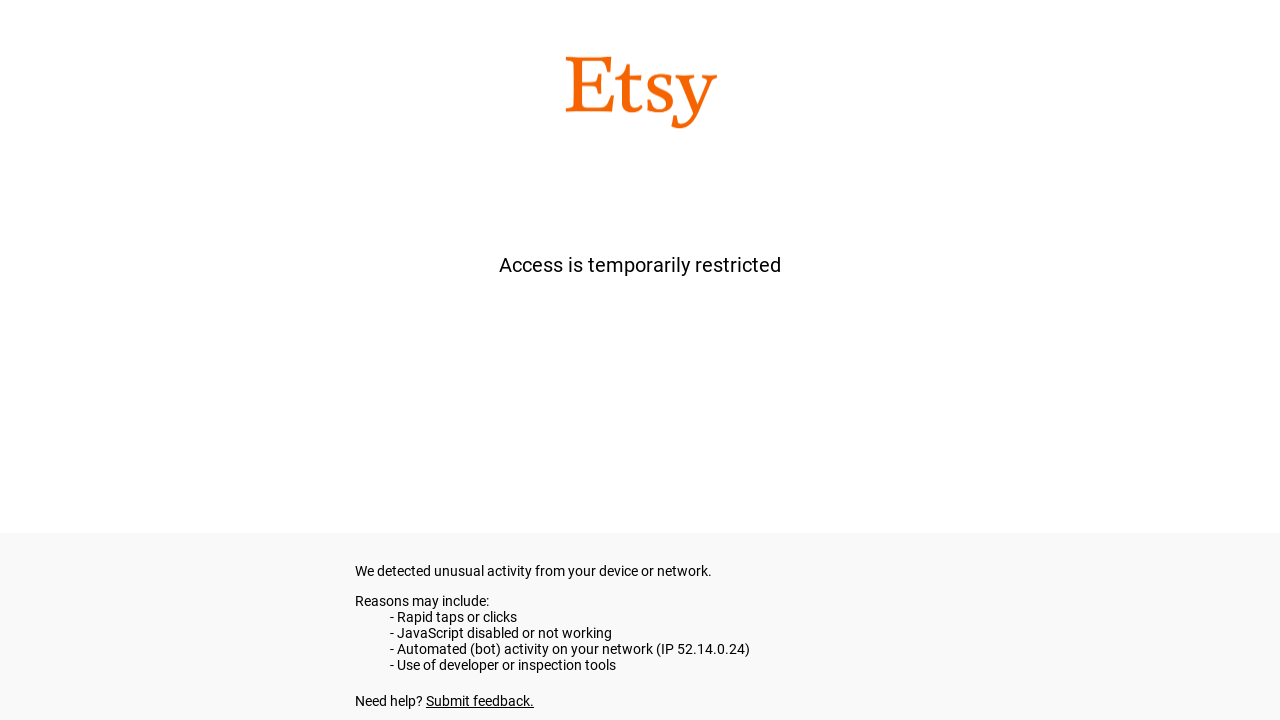

Clicked browser back button to return to Apple
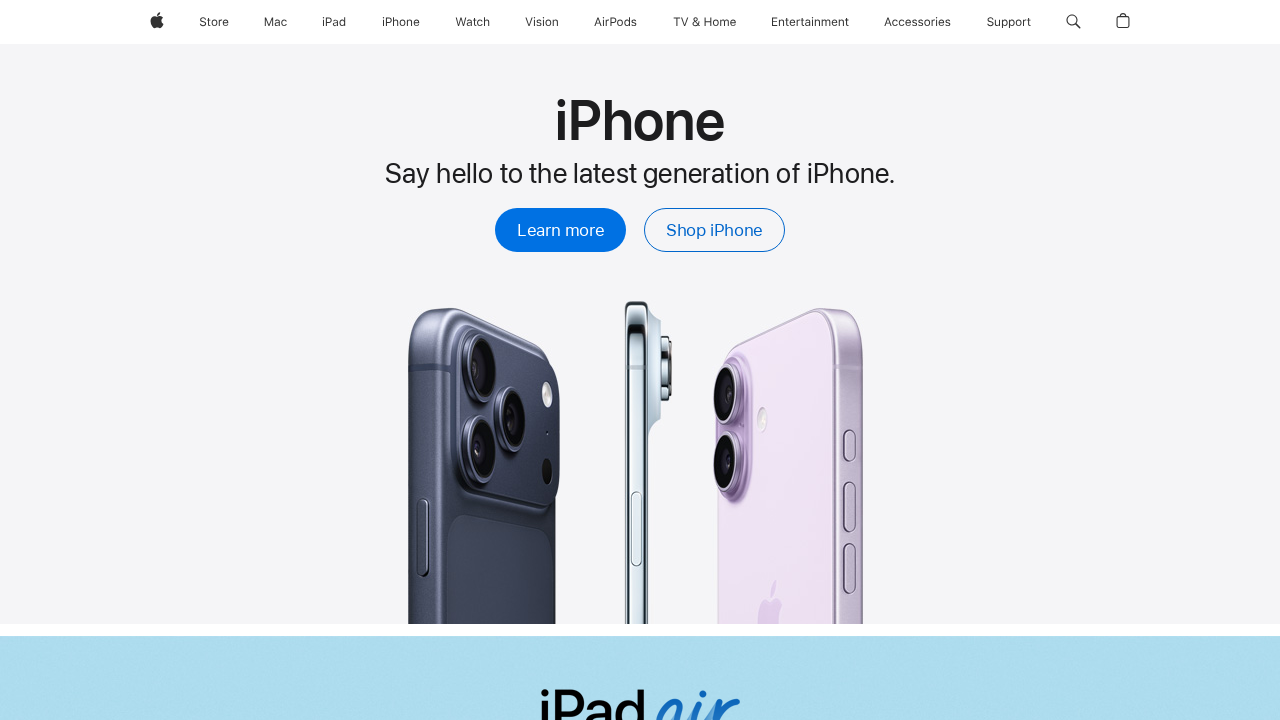

Waited for page load state to complete
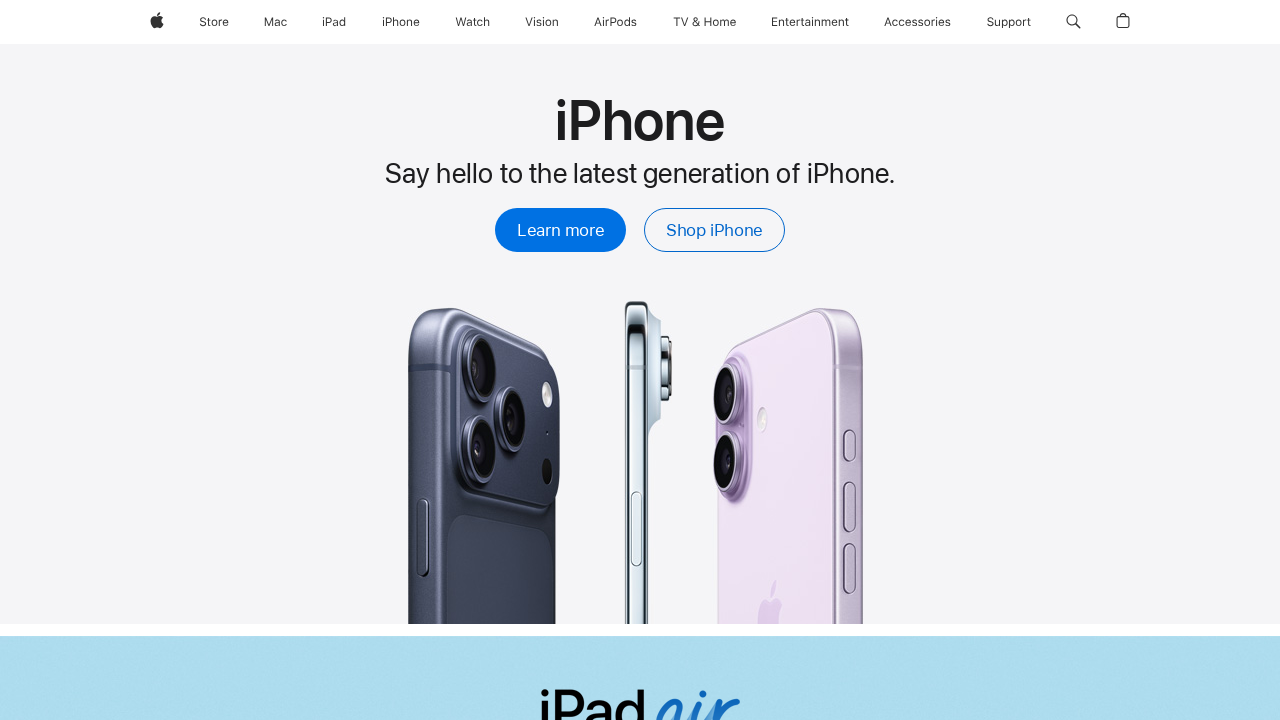

Verified 'Apple' is present in page title
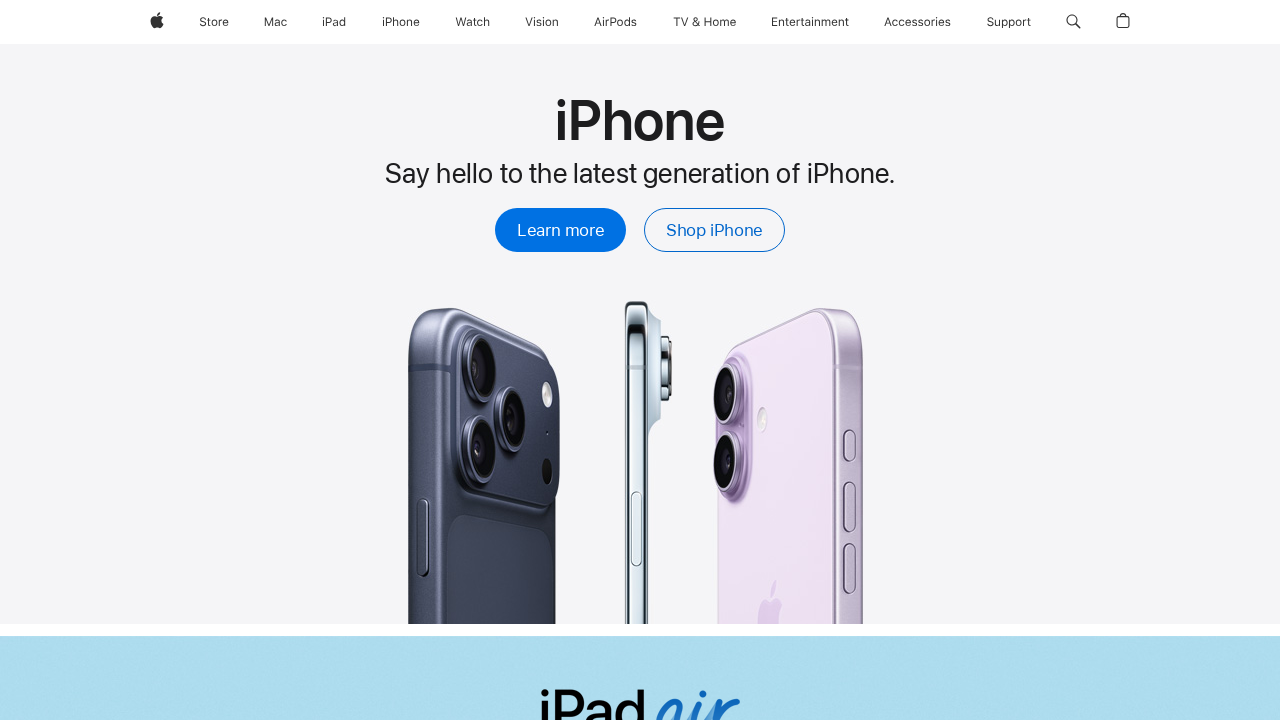

Successfully navigated back to Apple page
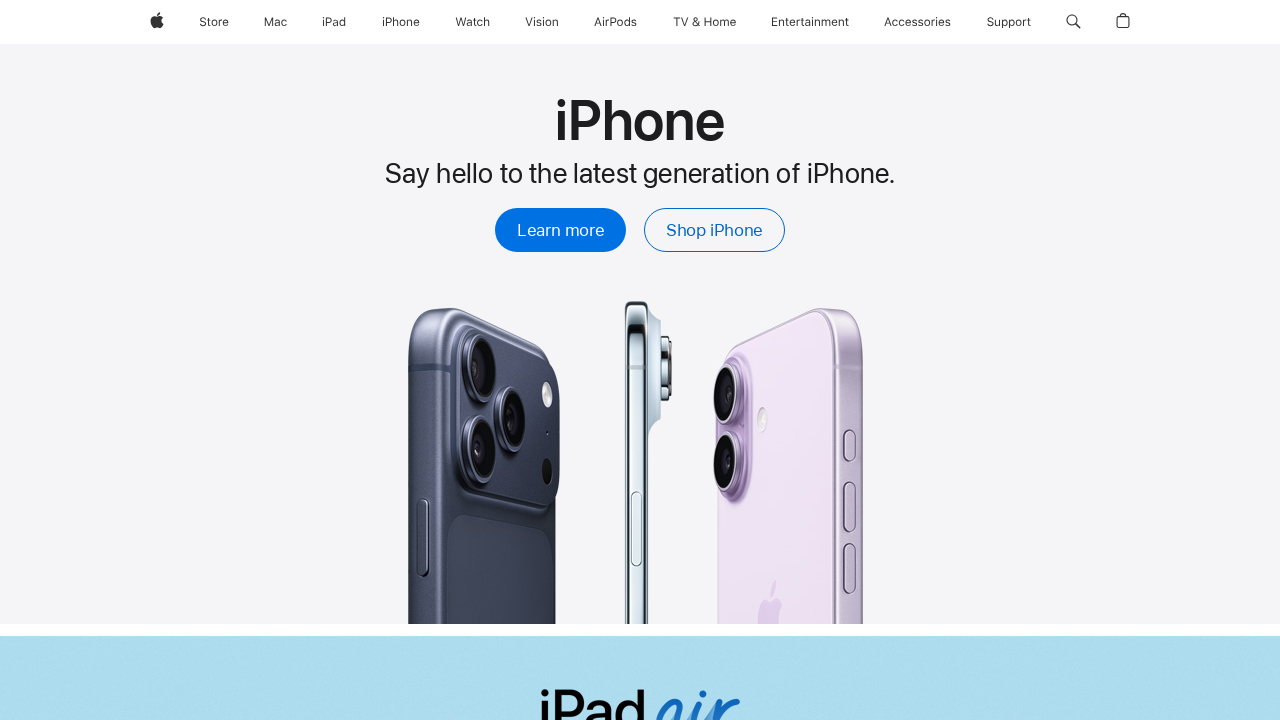

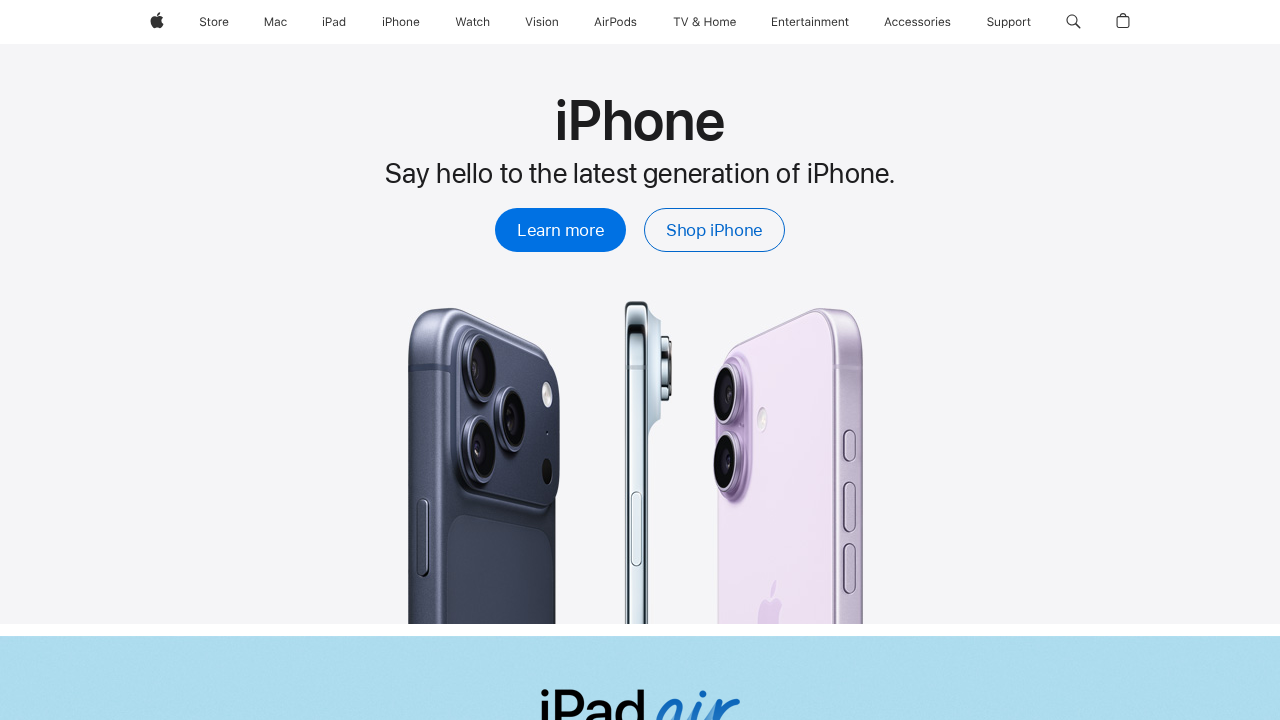